Tests the Playwright documentation site by clicking the 'Get started' link and verifying that the Installation heading is visible on the resulting page.

Starting URL: https://playwright.dev/

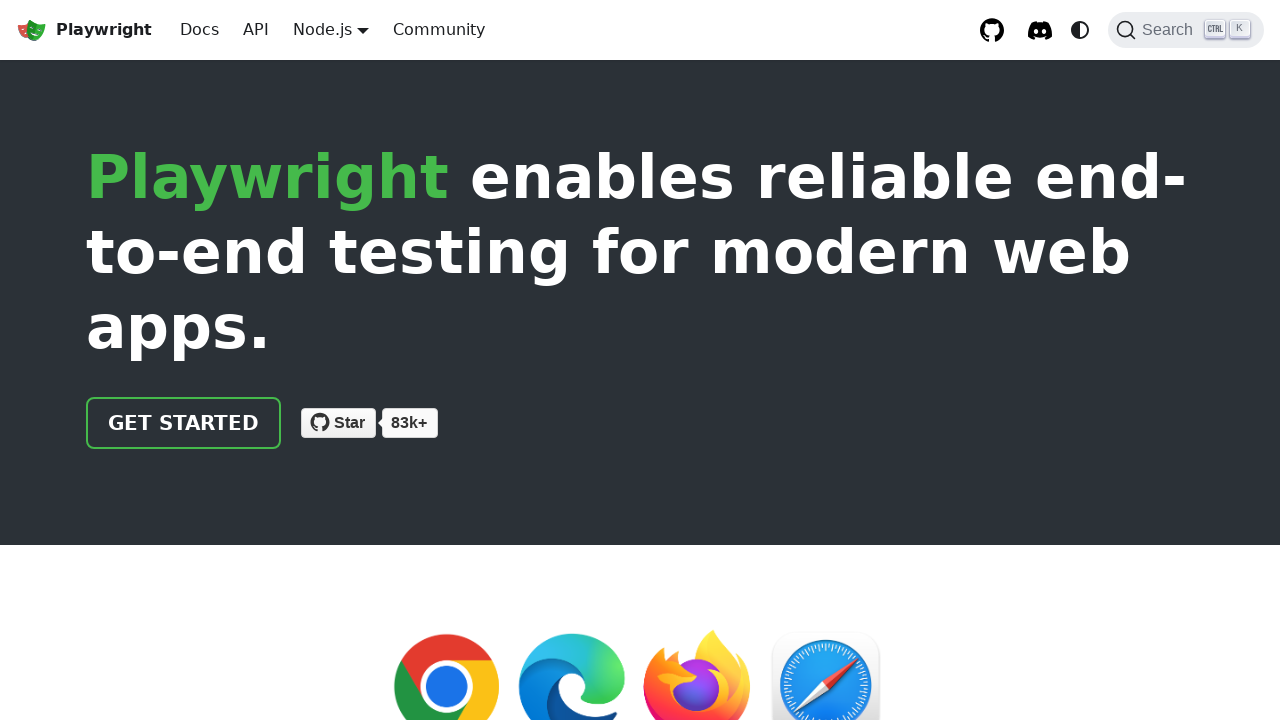

Clicked 'Get started' link on Playwright documentation site at (184, 423) on internal:role=link[name="Get started"i]
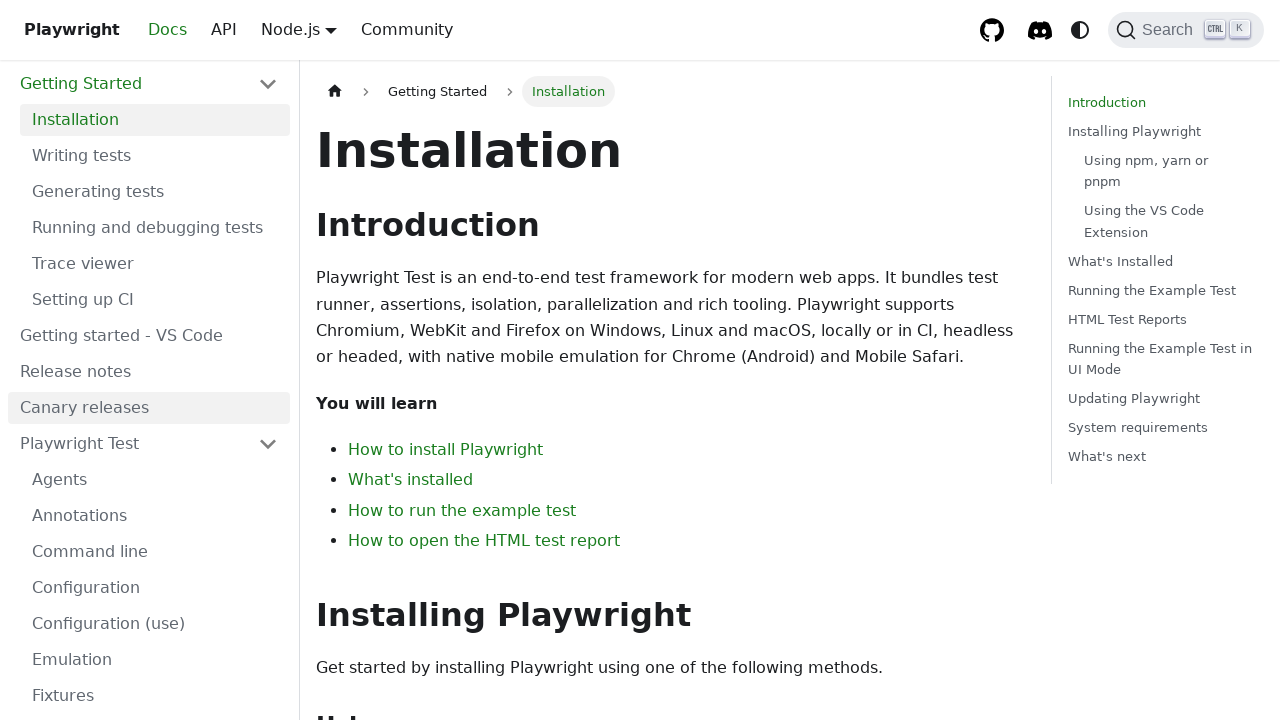

Installation heading is now visible on the page
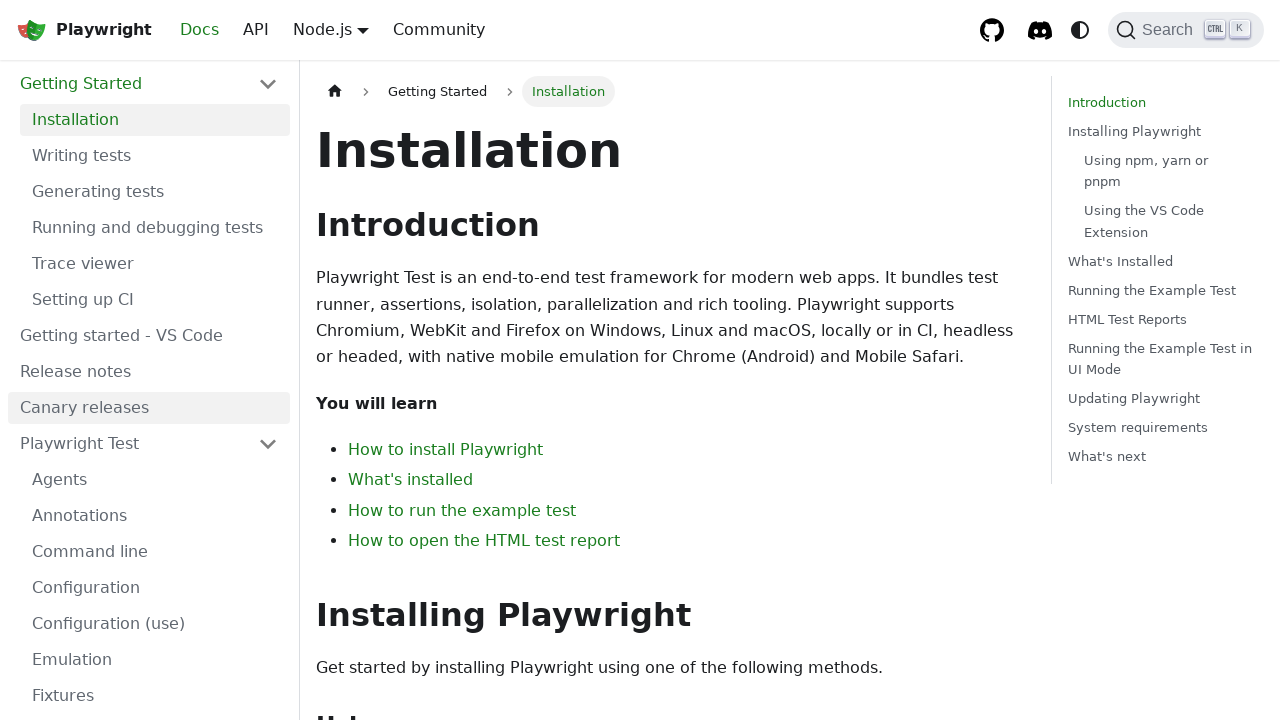

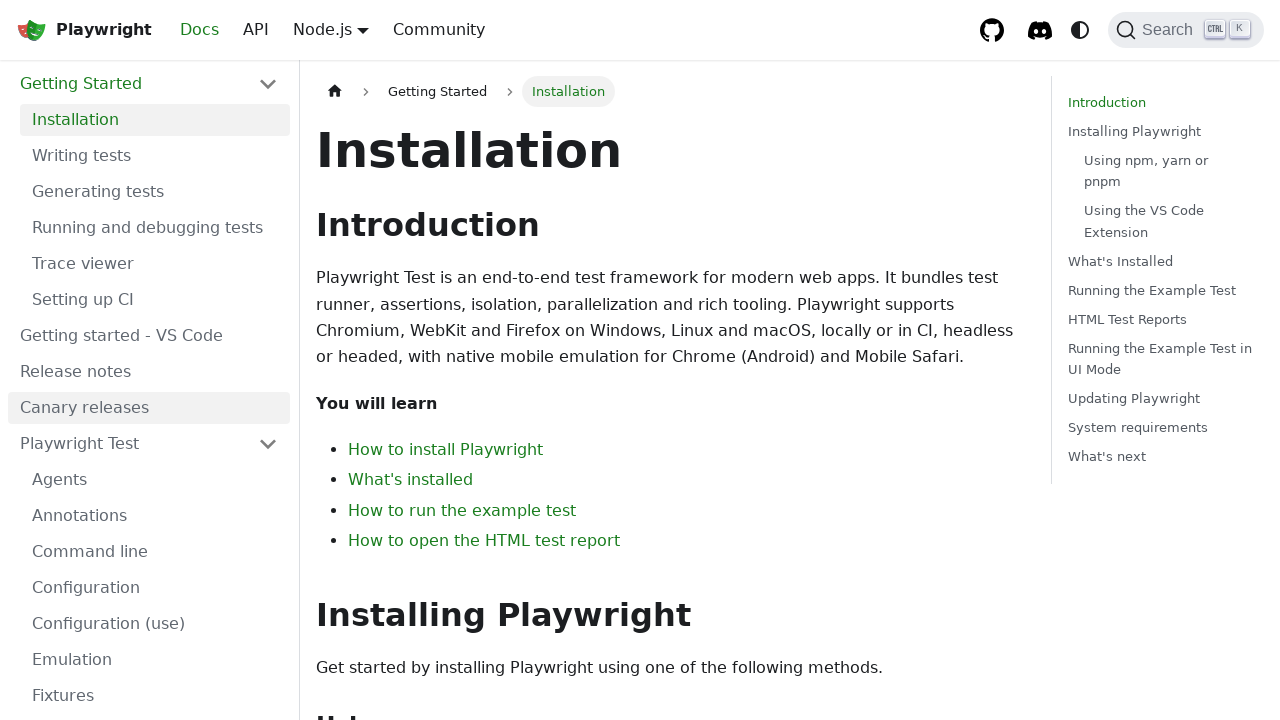